Tests Bootstrap dropdown functionality by opening the dropdown menu and selecting the JavaScript option

Starting URL: http://seleniumpractise.blogspot.in/2016/08/bootstrap-dropdown-example-for-selenium.html

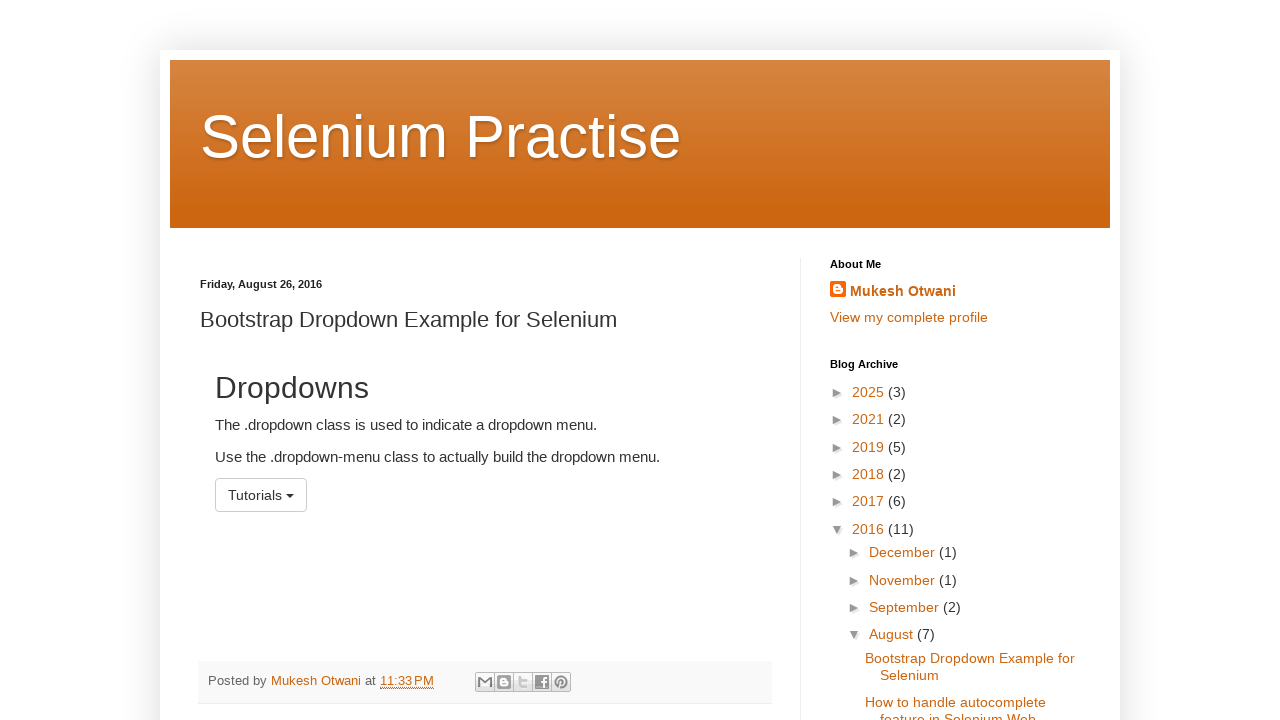

Clicked the dropdown menu button at (261, 495) on button#menu1
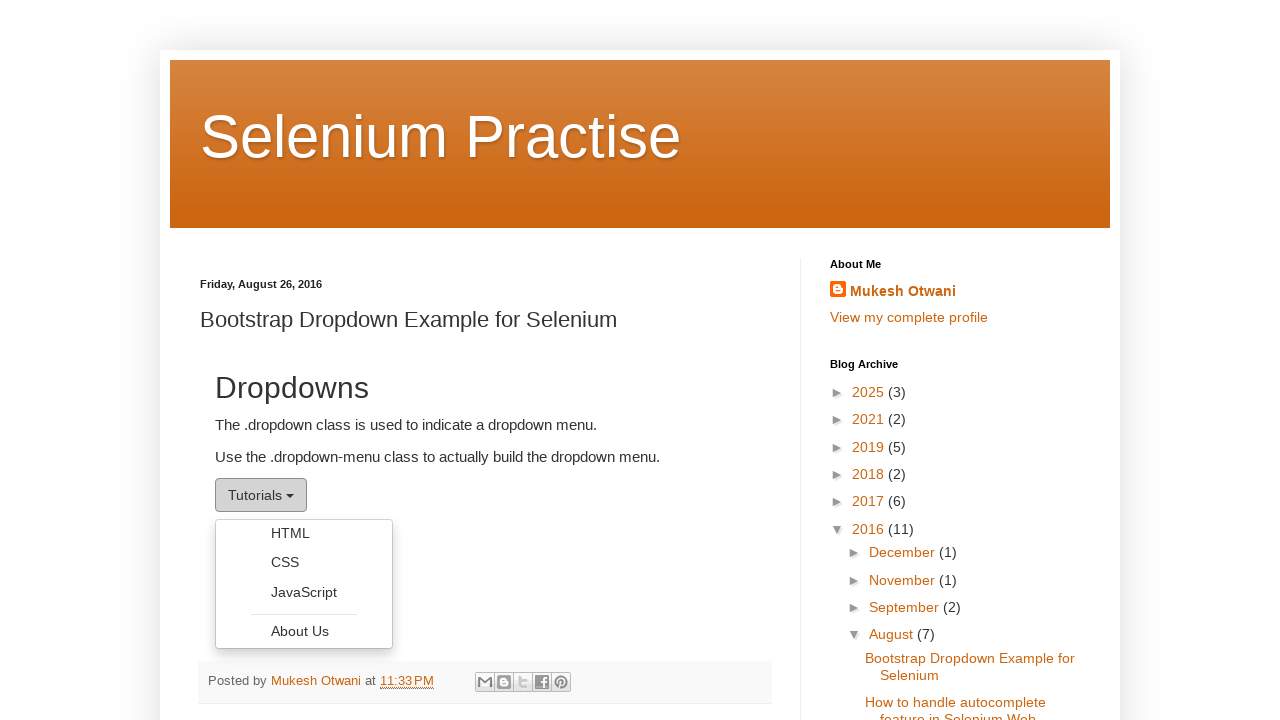

Dropdown menu became visible
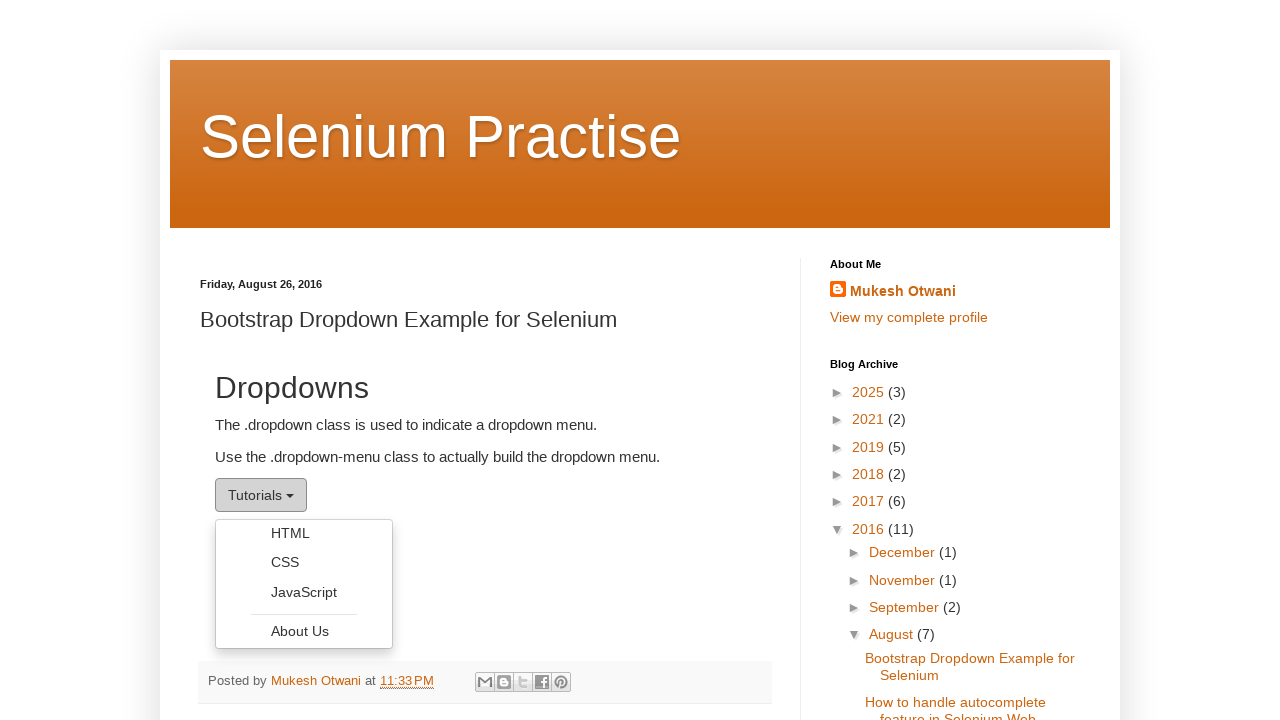

Retrieved all dropdown menu items
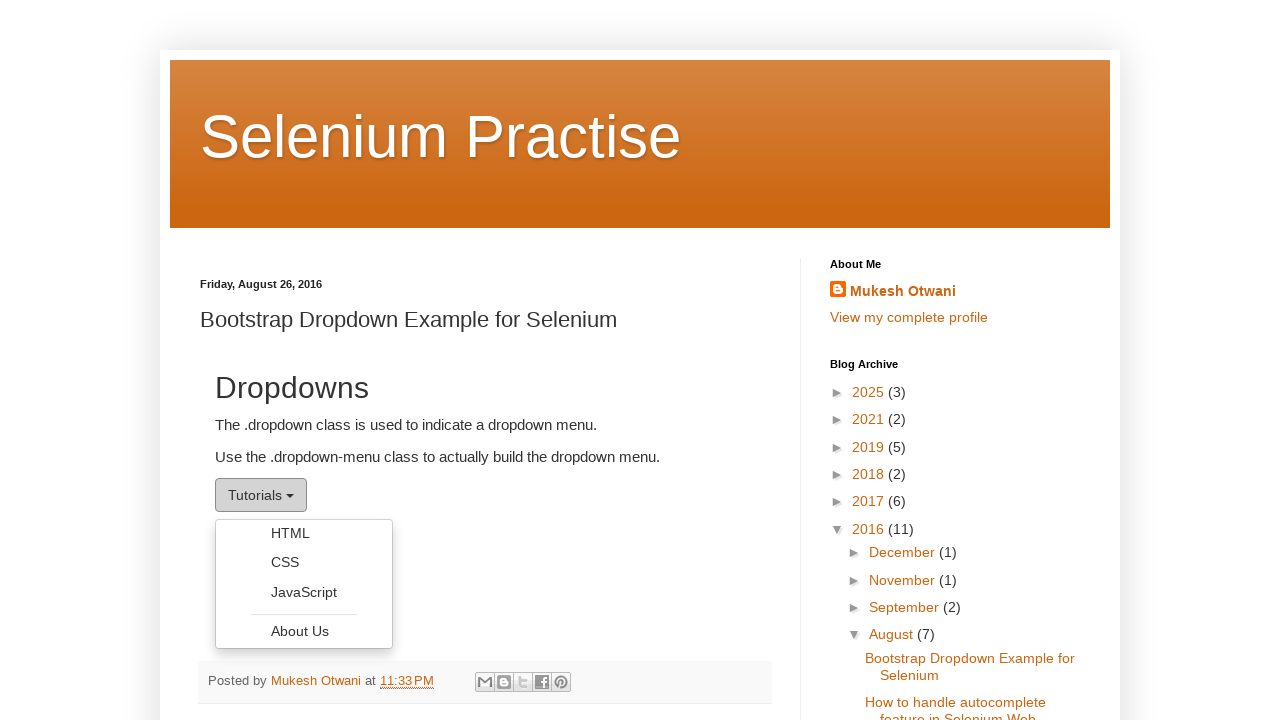

Selected JavaScript option from dropdown menu at (304, 592) on ul.dropdown-menu > li > a >> nth=2
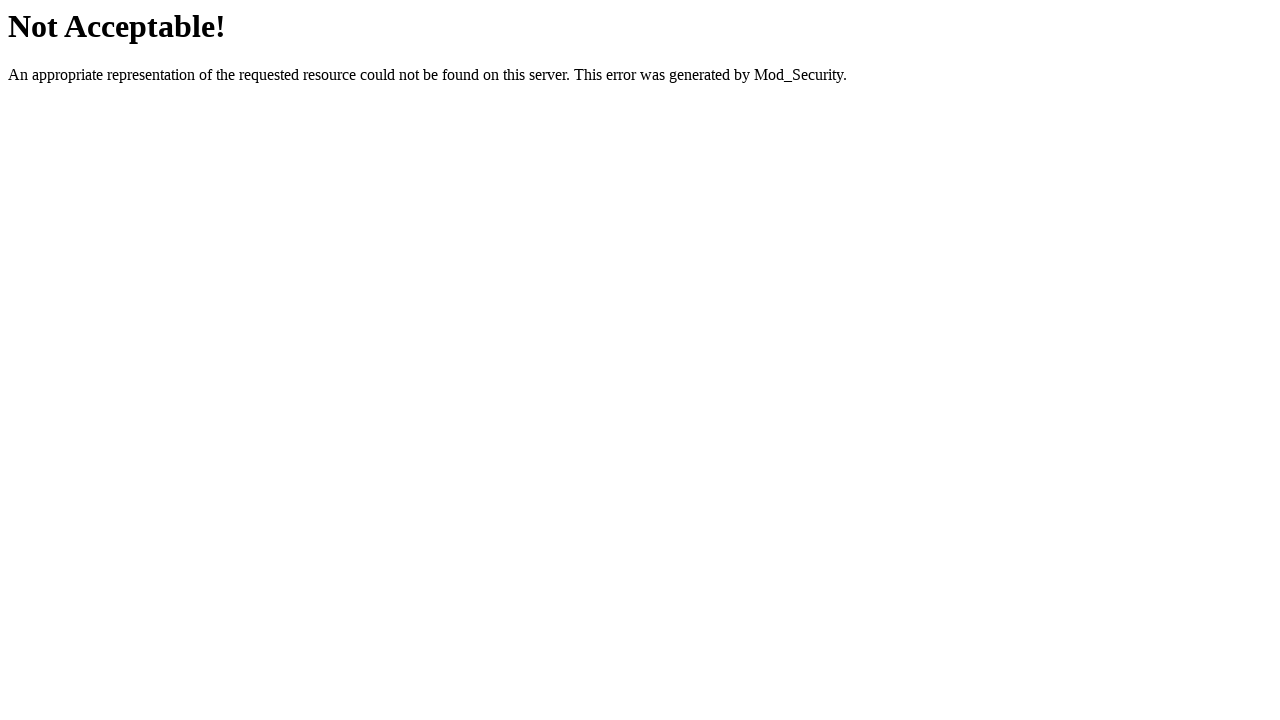

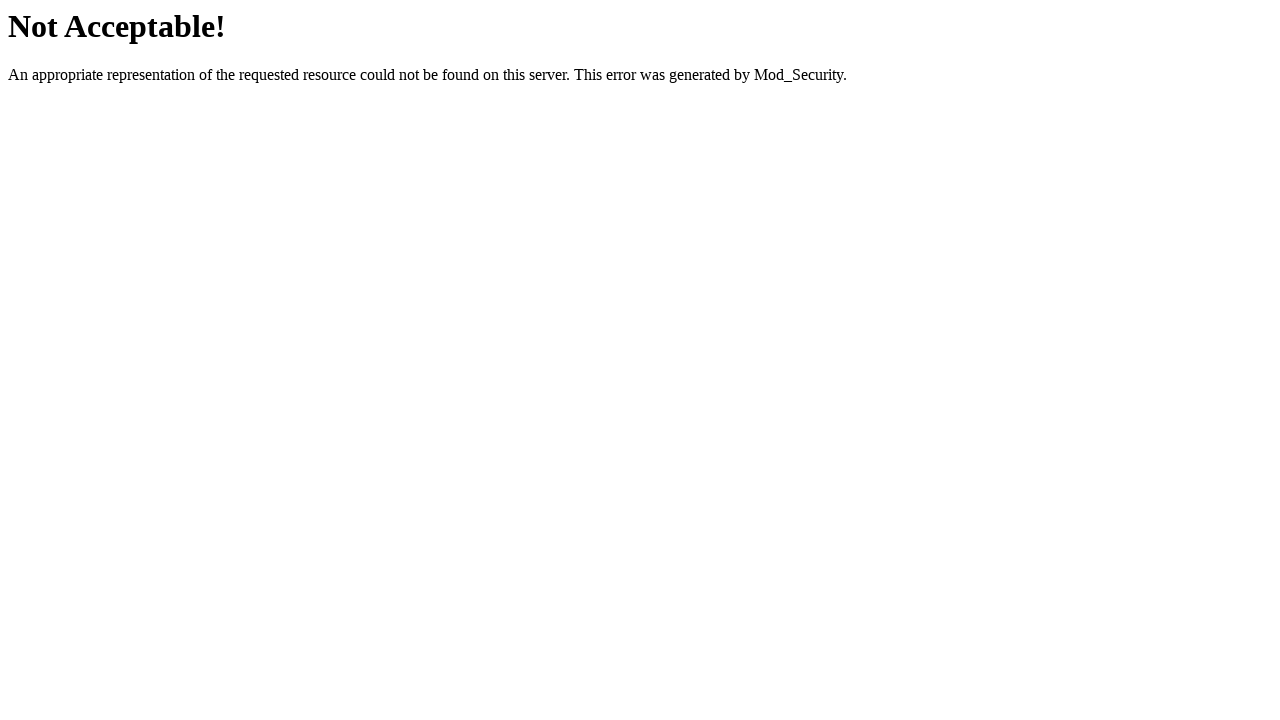